Navigates to Practice page and clicks on Squares of Sorted Array link

Starting URL: https://dsportalapp.herokuapp.com/array/practice

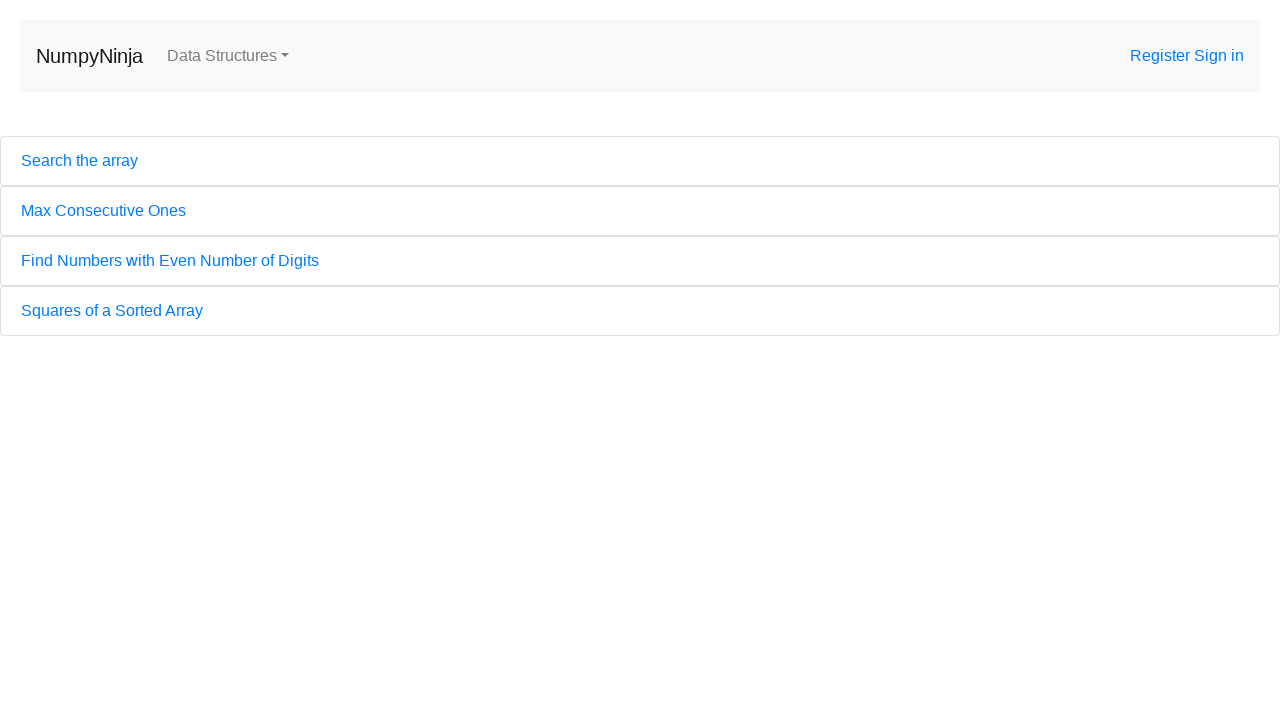

Clicked on Squares of Sorted Array link at (640, 311) on a:has-text('Squares')
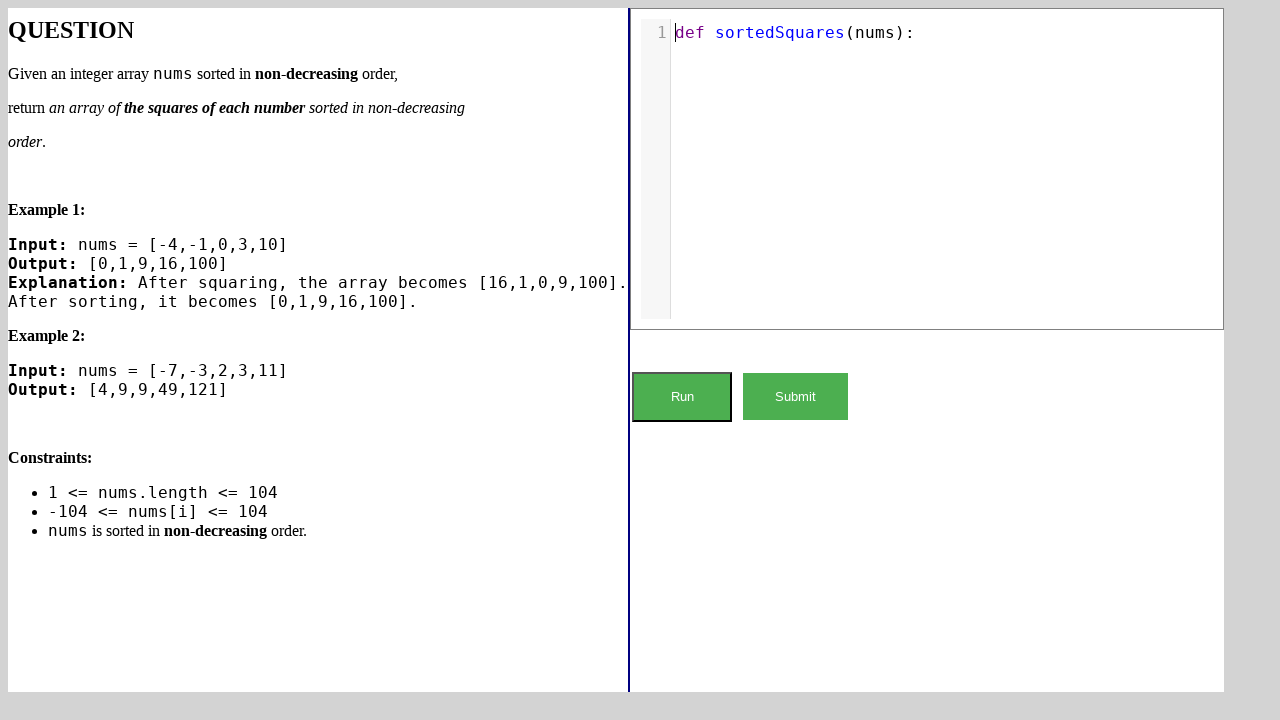

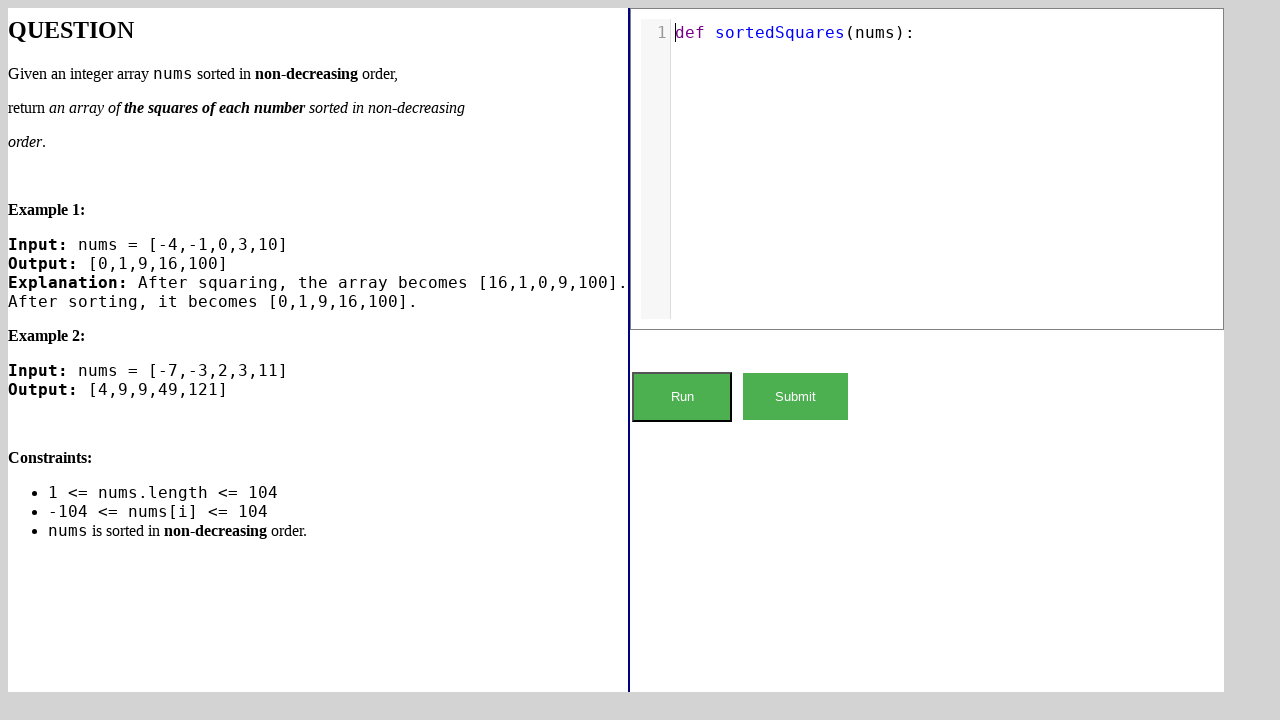